Tests handling of JavaScript confirmation alerts by triggering an alert and dismissing it

Starting URL: https://the-internet.herokuapp.com/javascript_alerts

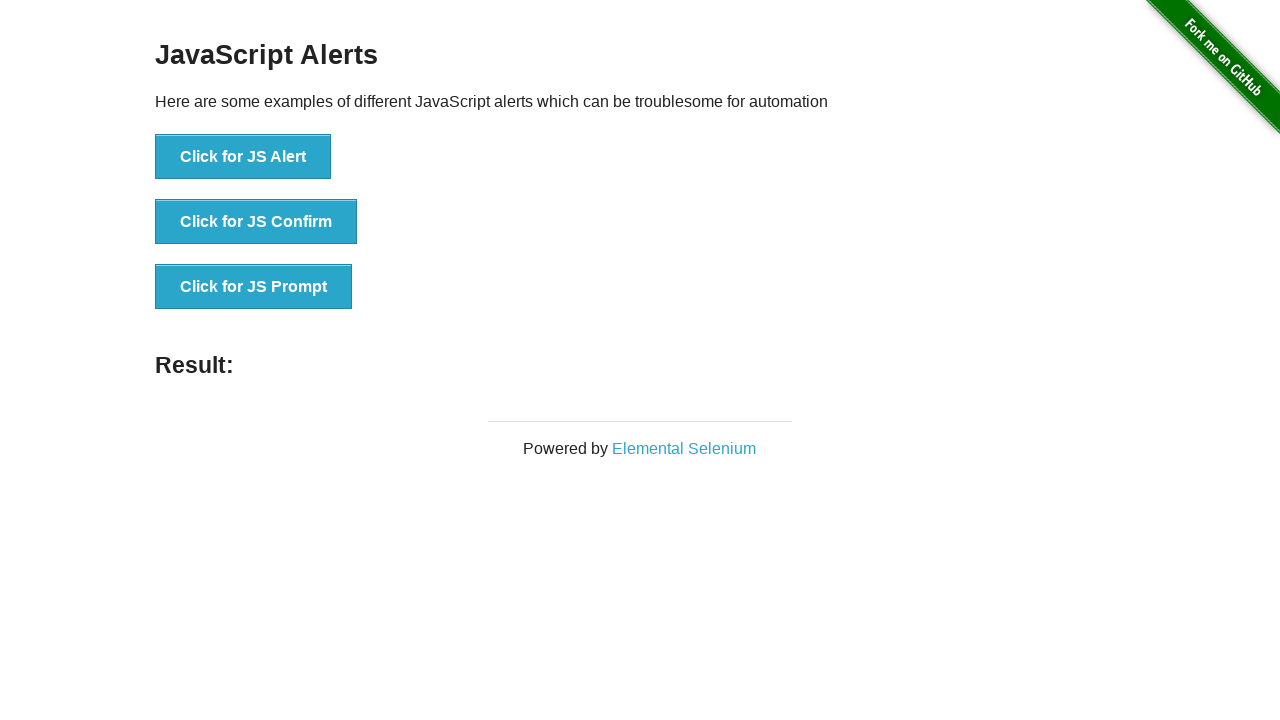

Clicked button to trigger confirmation alert at (256, 222) on xpath=//*[@id="content"]/div/ul/li[2]/button
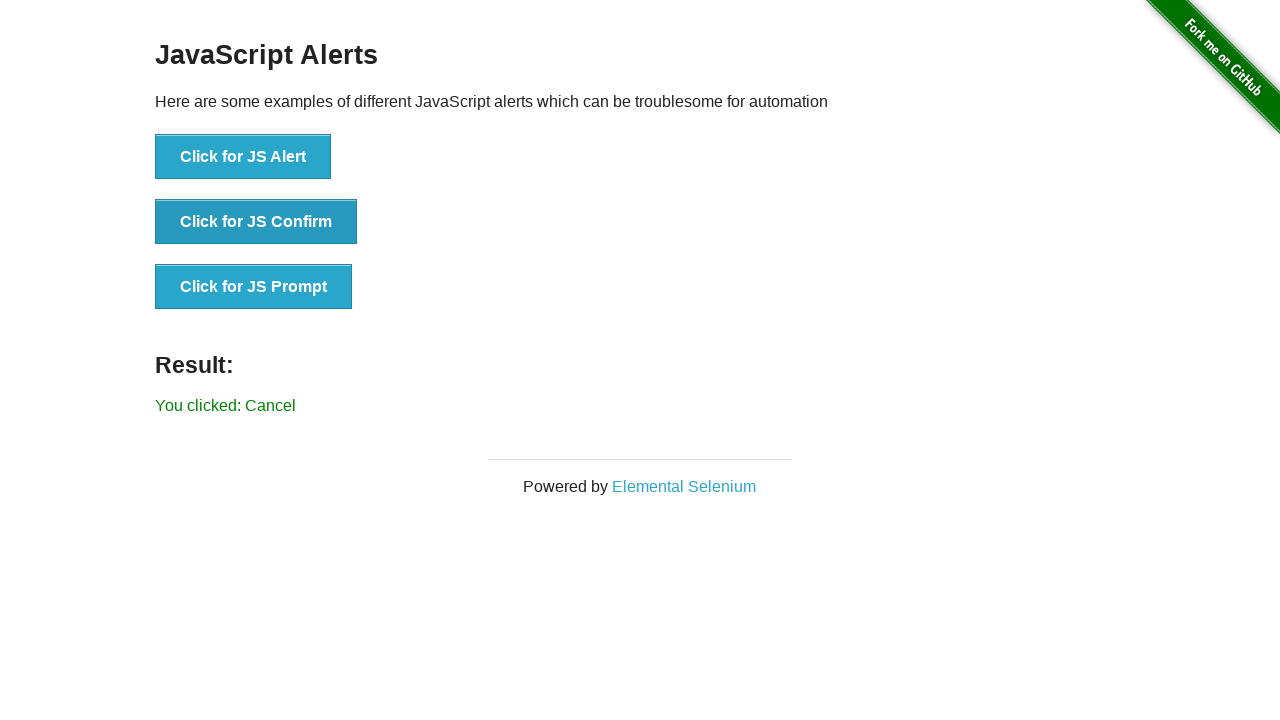

Set up dialog handler to dismiss confirmation alert
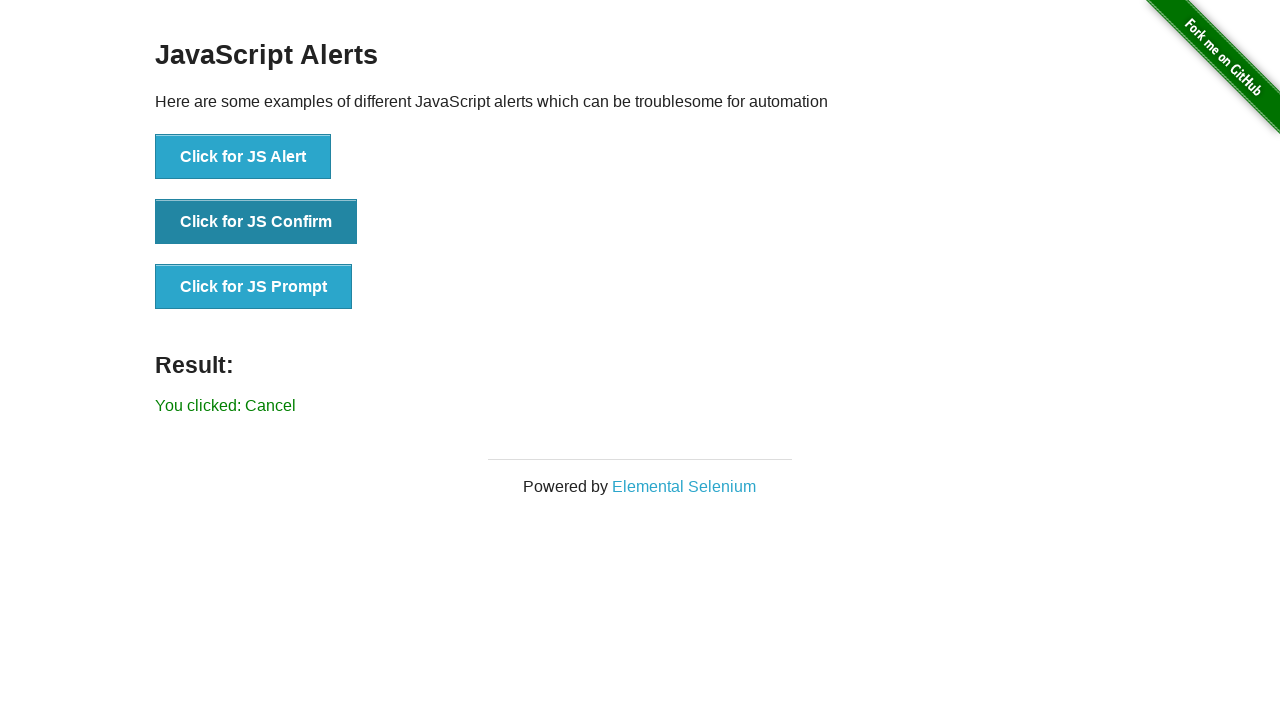

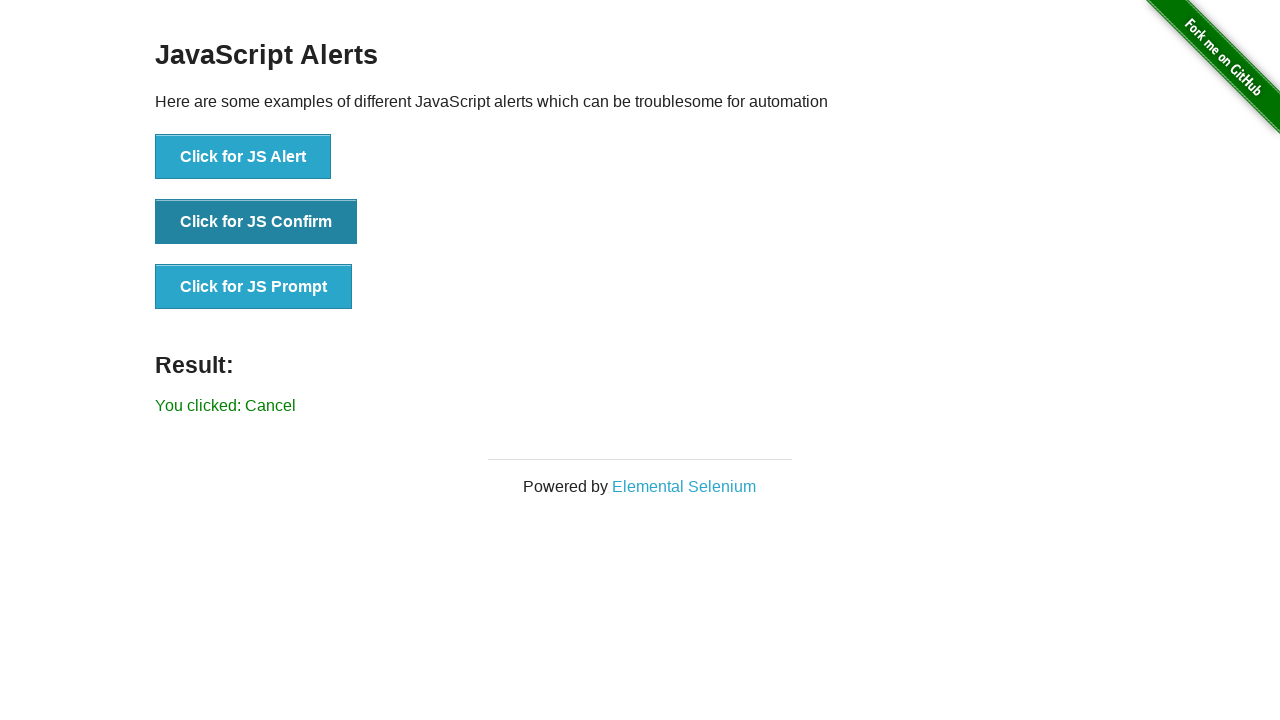